Tests radio button functionality by selecting the "Male" gender option and then selecting the "0 - 5" age group from a list of radio button options.

Starting URL: https://syntaxprojects.com/basic-radiobutton-demo.php

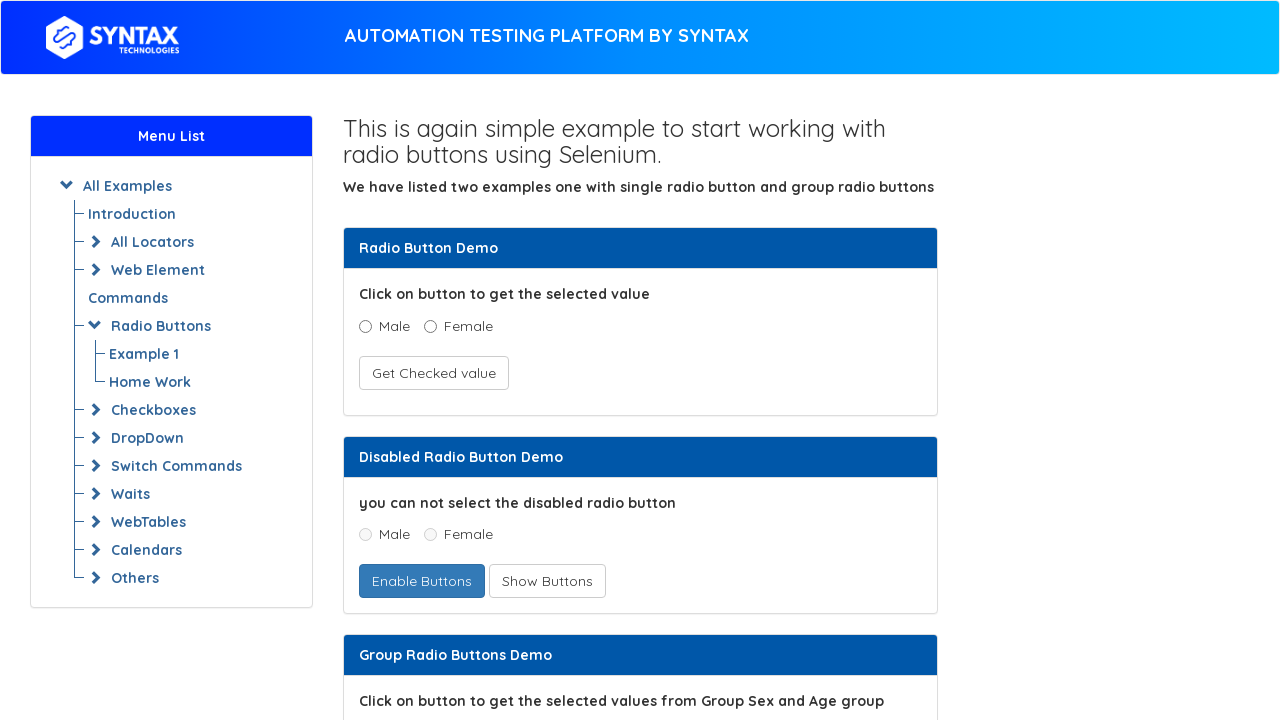

Clicked 'Male' radio button for gender selection at (365, 326) on input[value='Male'][name='optradio']
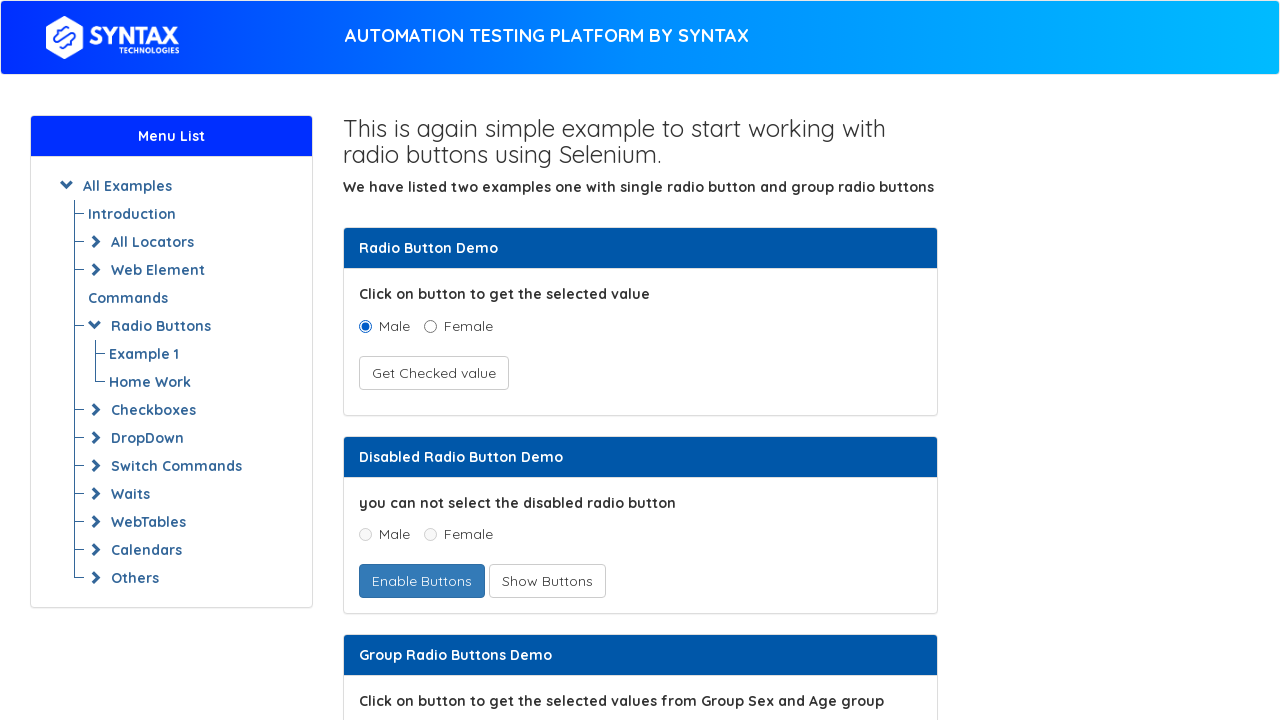

Clicked '0 - 5' radio button for age group selection at (365, 360) on input[name='ageGroup'][value='0 - 5']
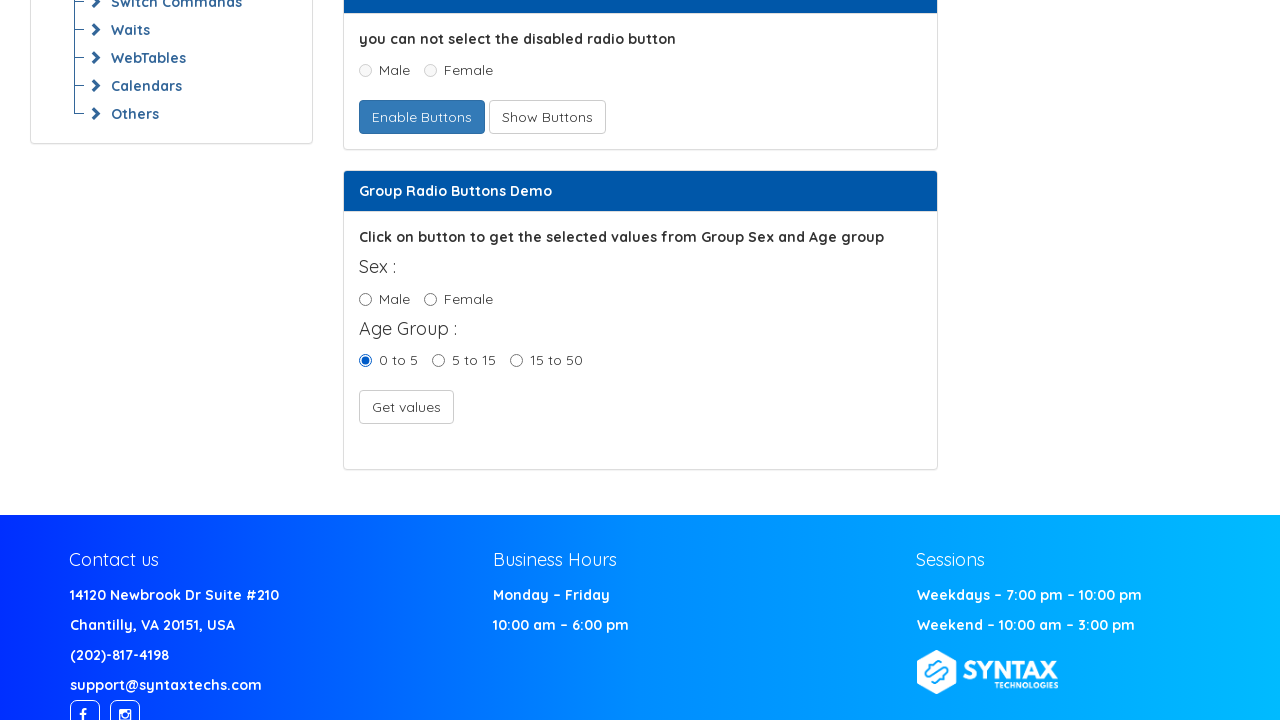

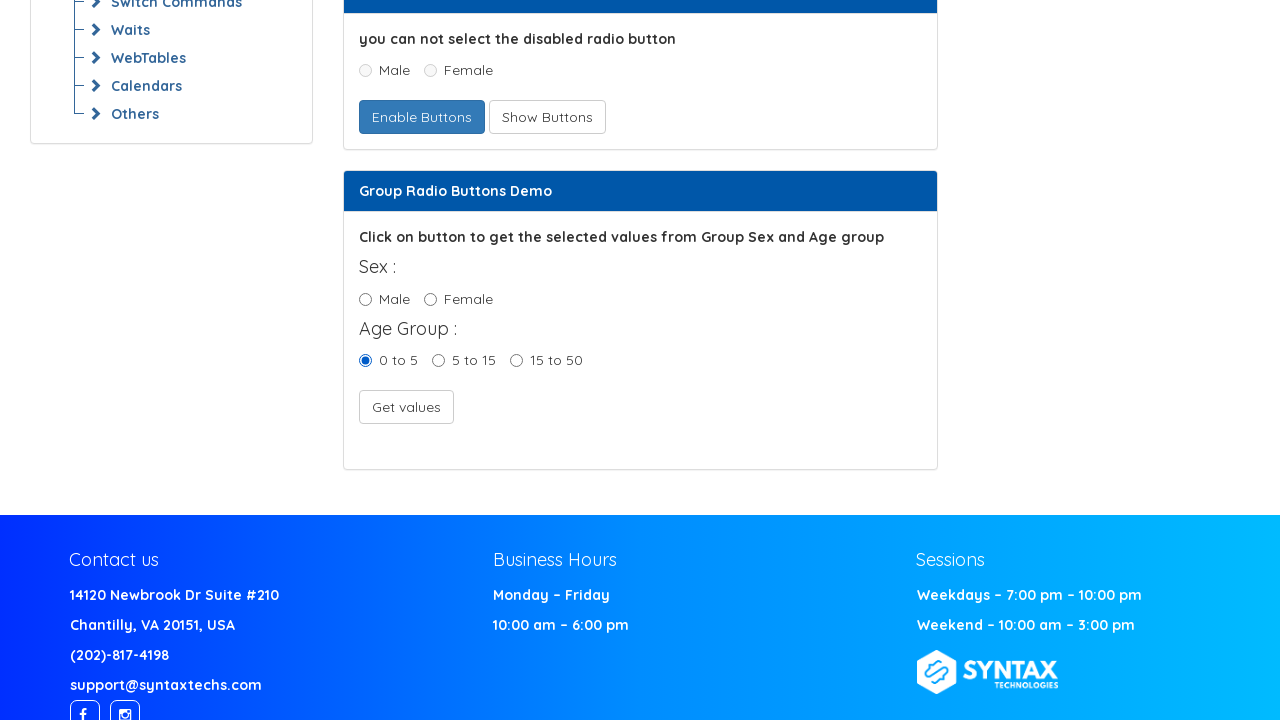